Navigates to Hepsiburada homepage and verifies the page loads successfully

Starting URL: https://www.hepsiburada.com

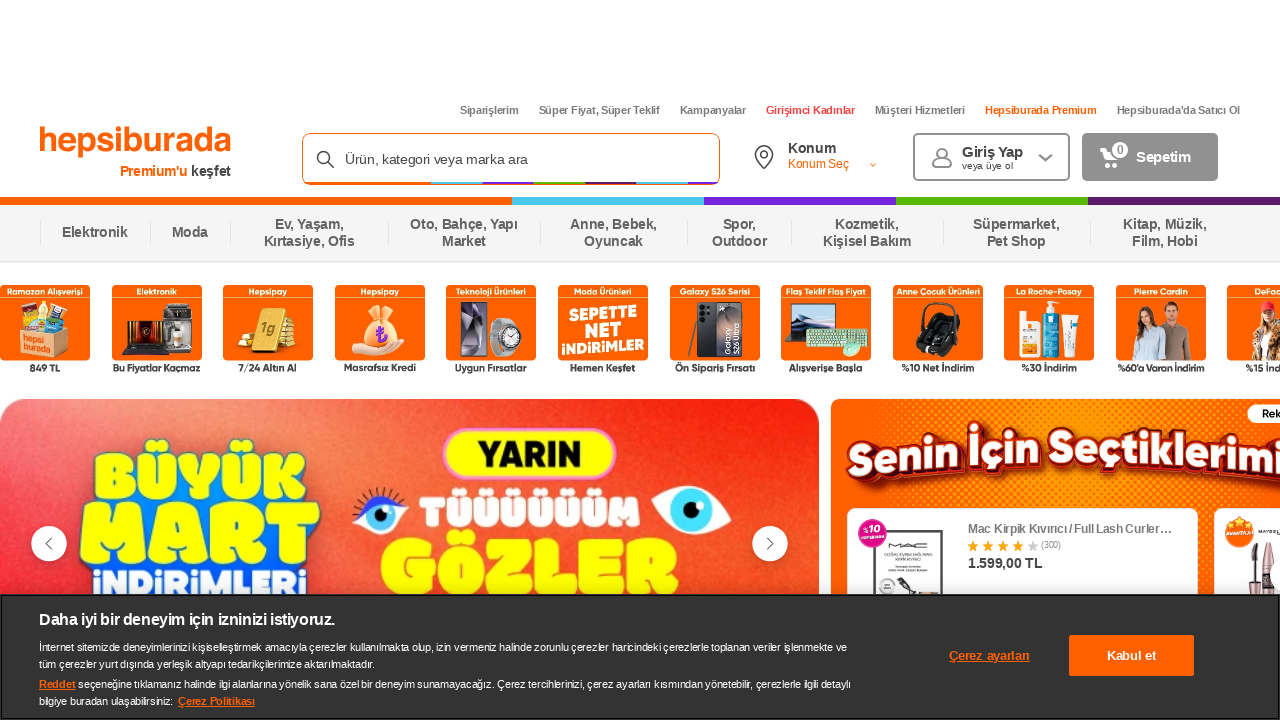

Waited for page to reach domcontentloaded state
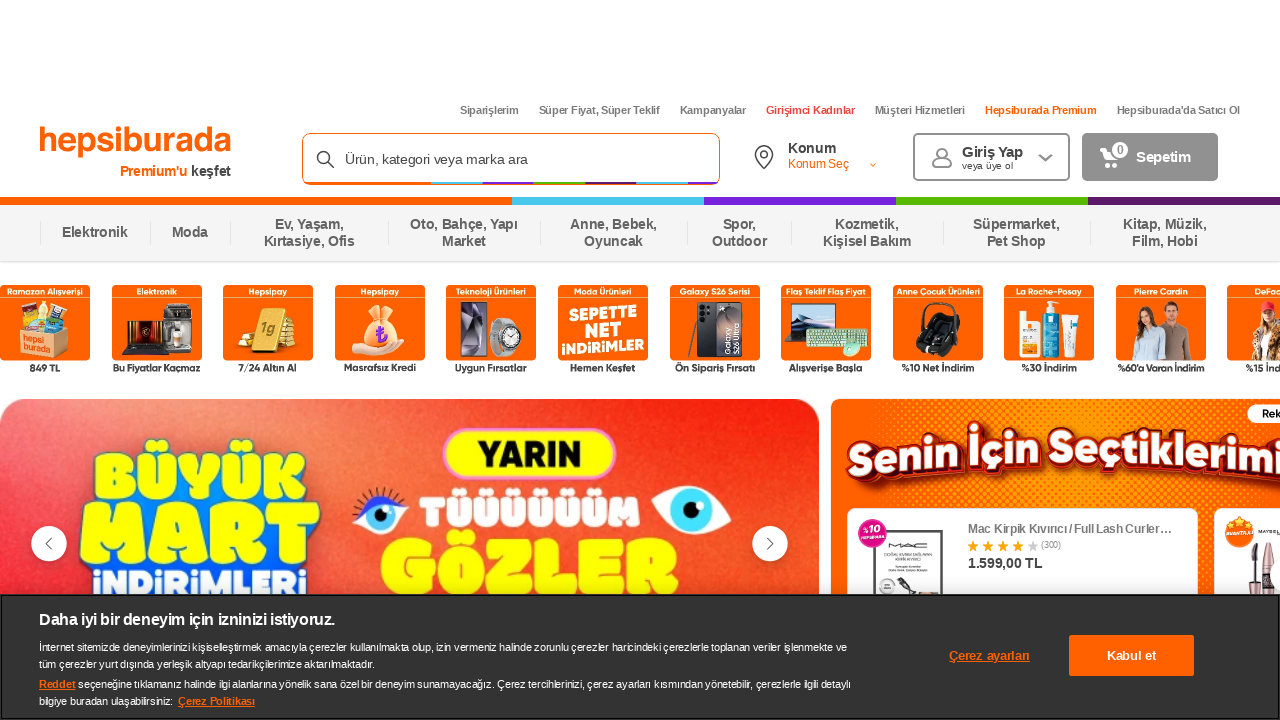

Verified body element is present on Hepsiburada homepage
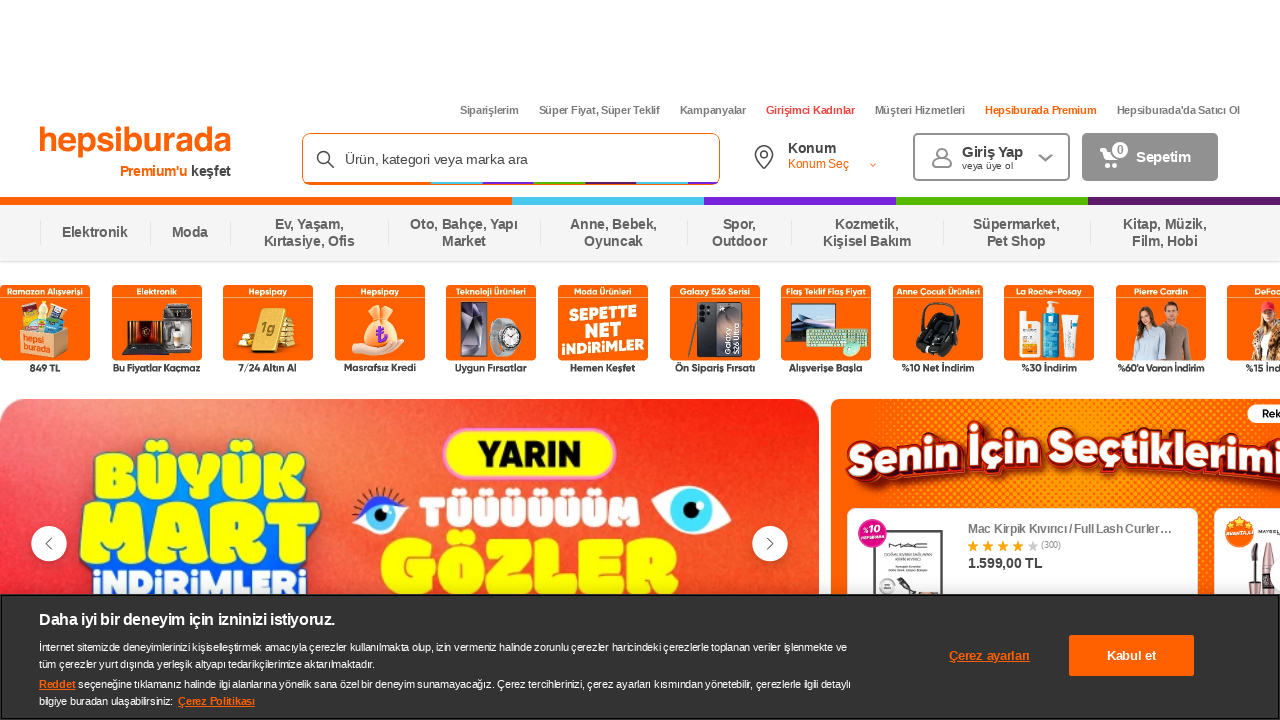

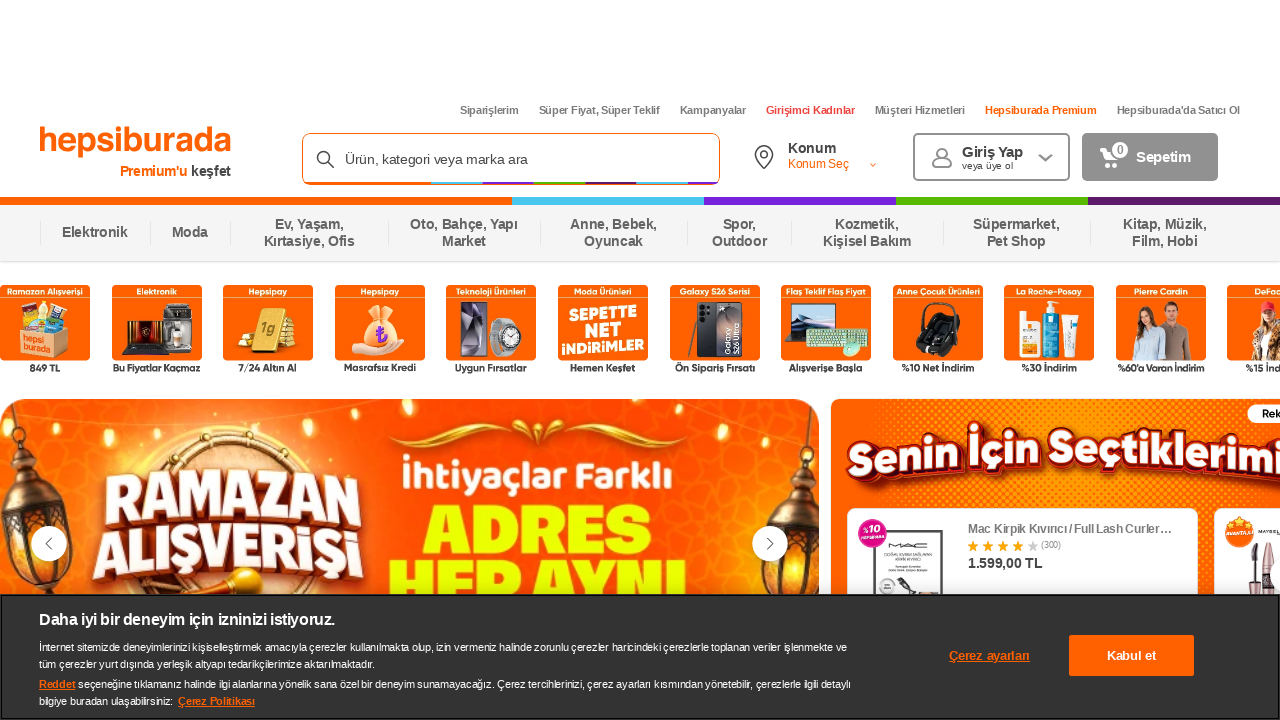